Tests window/tab switching functionality by opening a new tab, closing it, returning to the original window, then triggering and accepting an alert dialog.

Starting URL: https://formy-project.herokuapp.com/switch-window

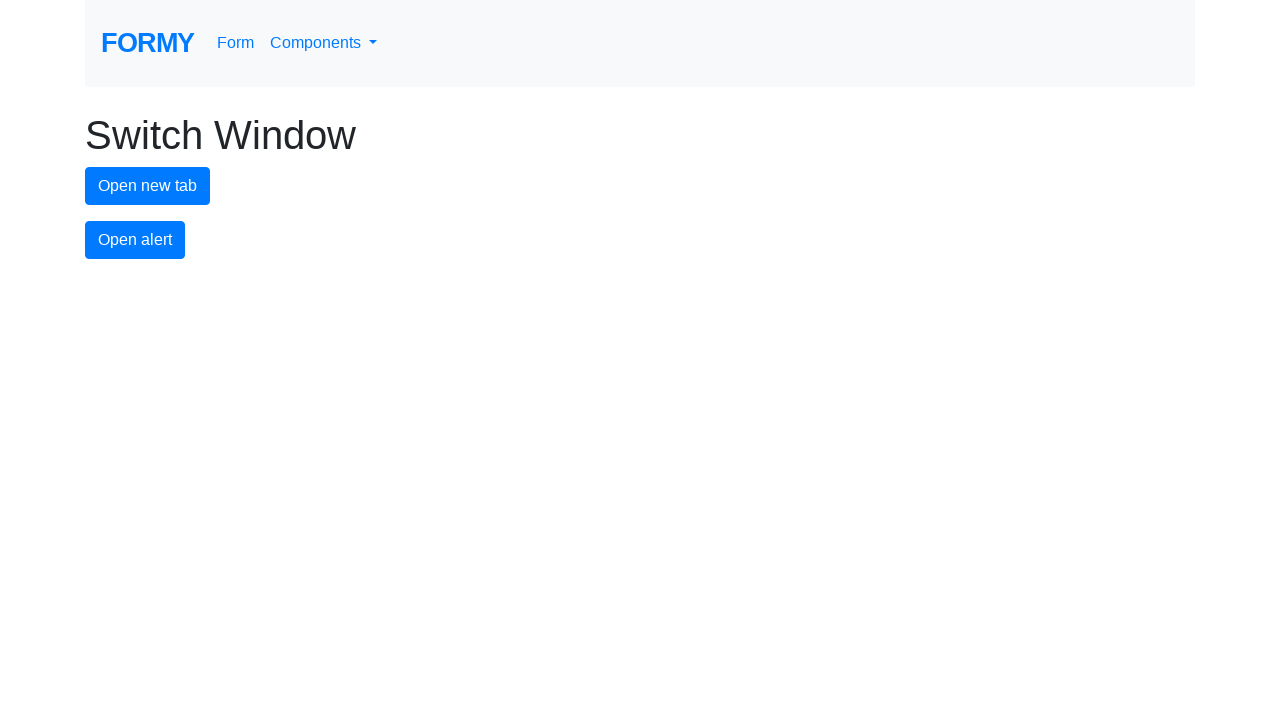

Clicked 'New Tab' button to open a new tab at (148, 186) on #new-tab-button
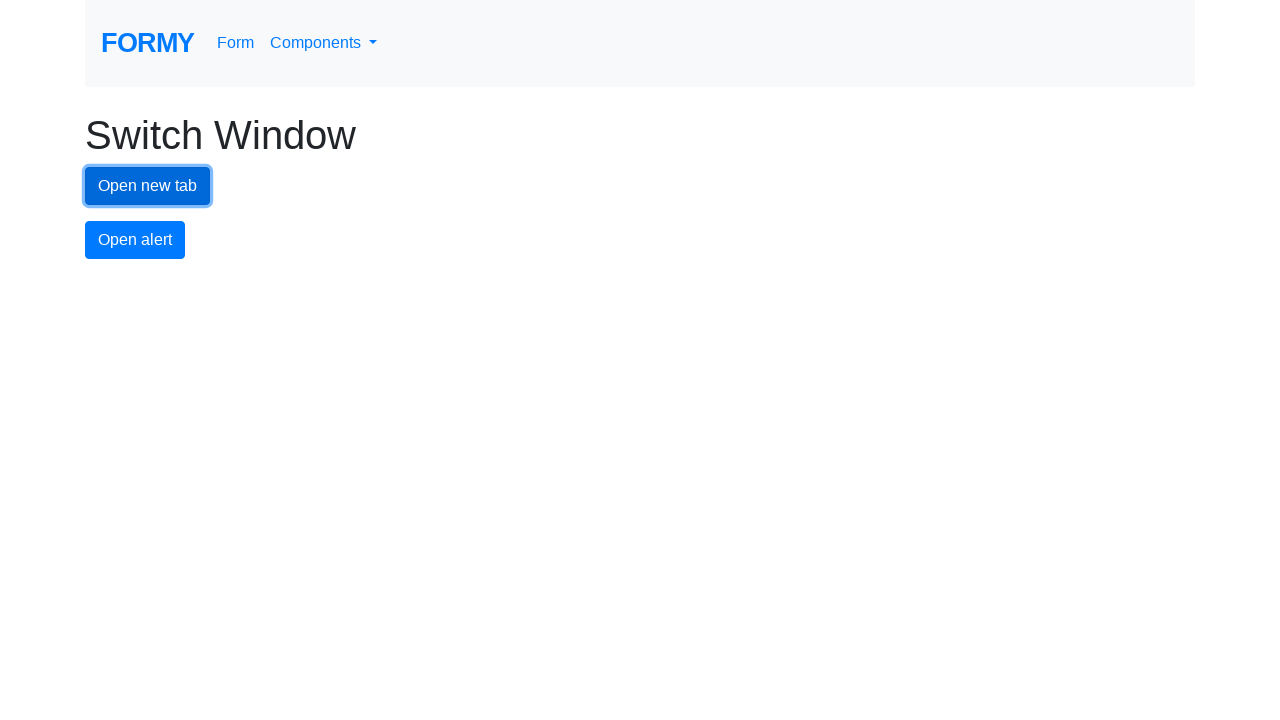

New tab opened and acquired reference to it
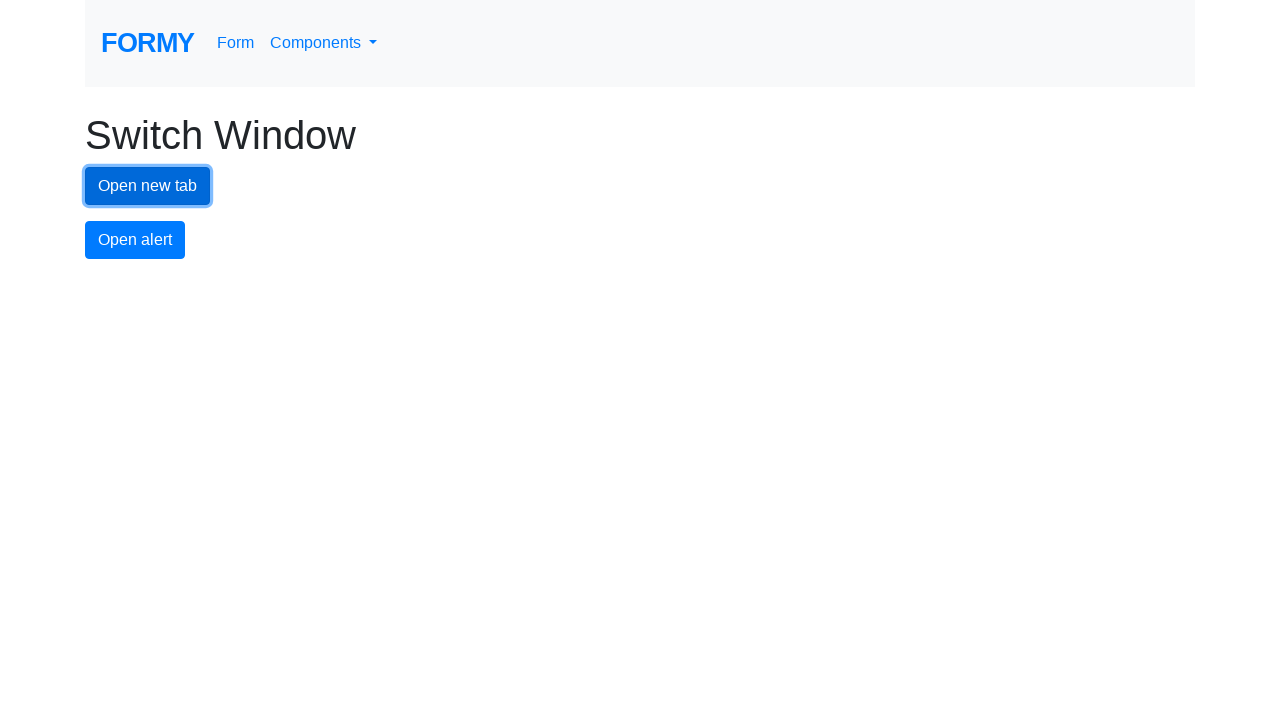

Closed the newly opened tab
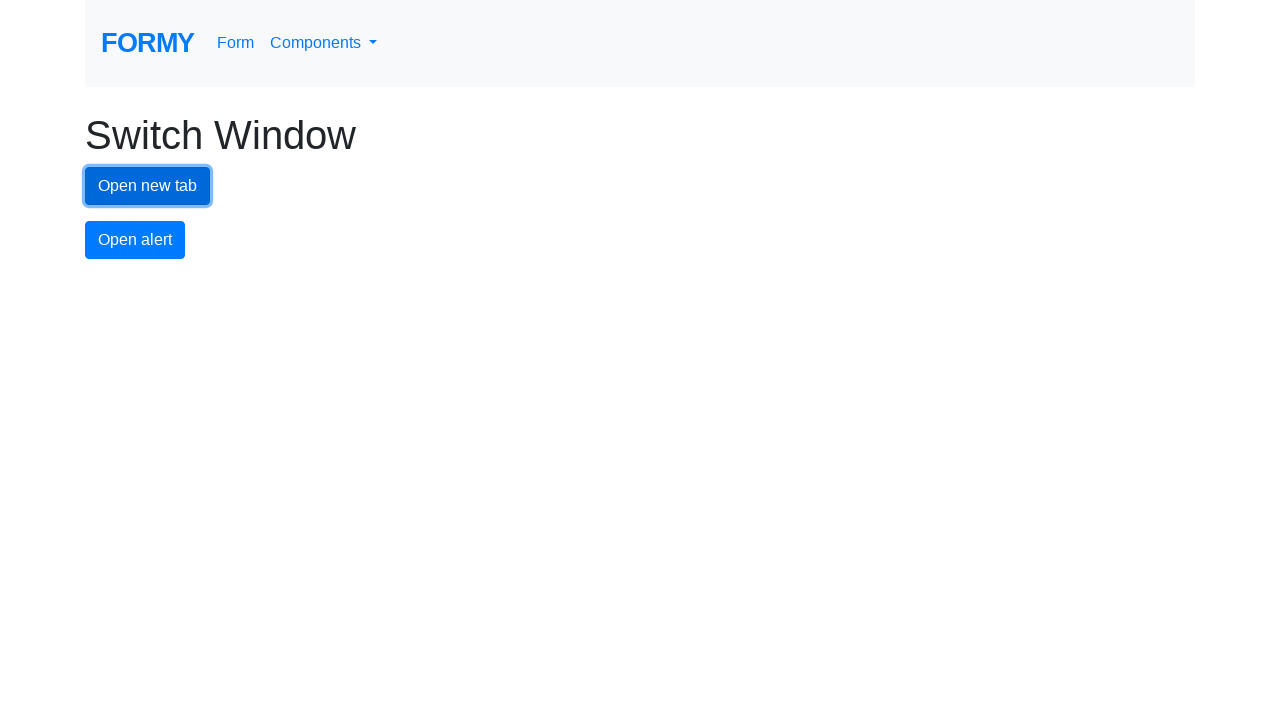

Set up dialog handler to accept alerts
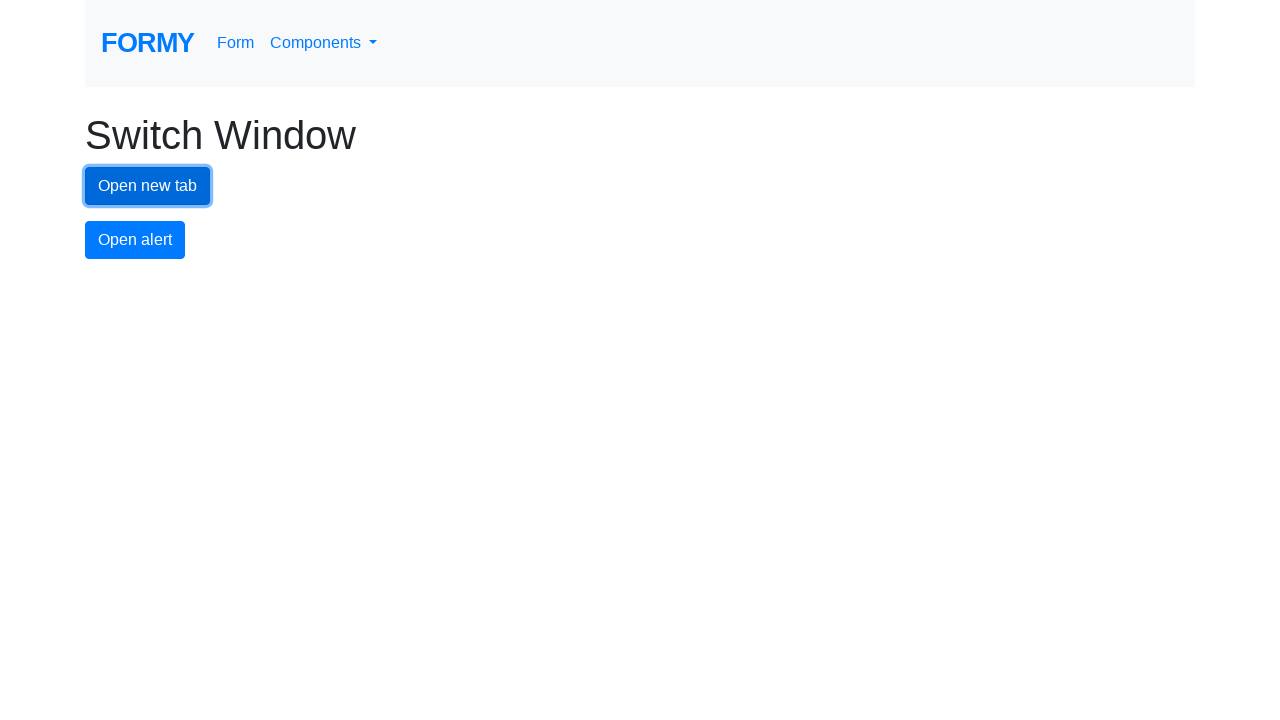

Clicked 'Alert' button on the original page at (135, 240) on #alert-button
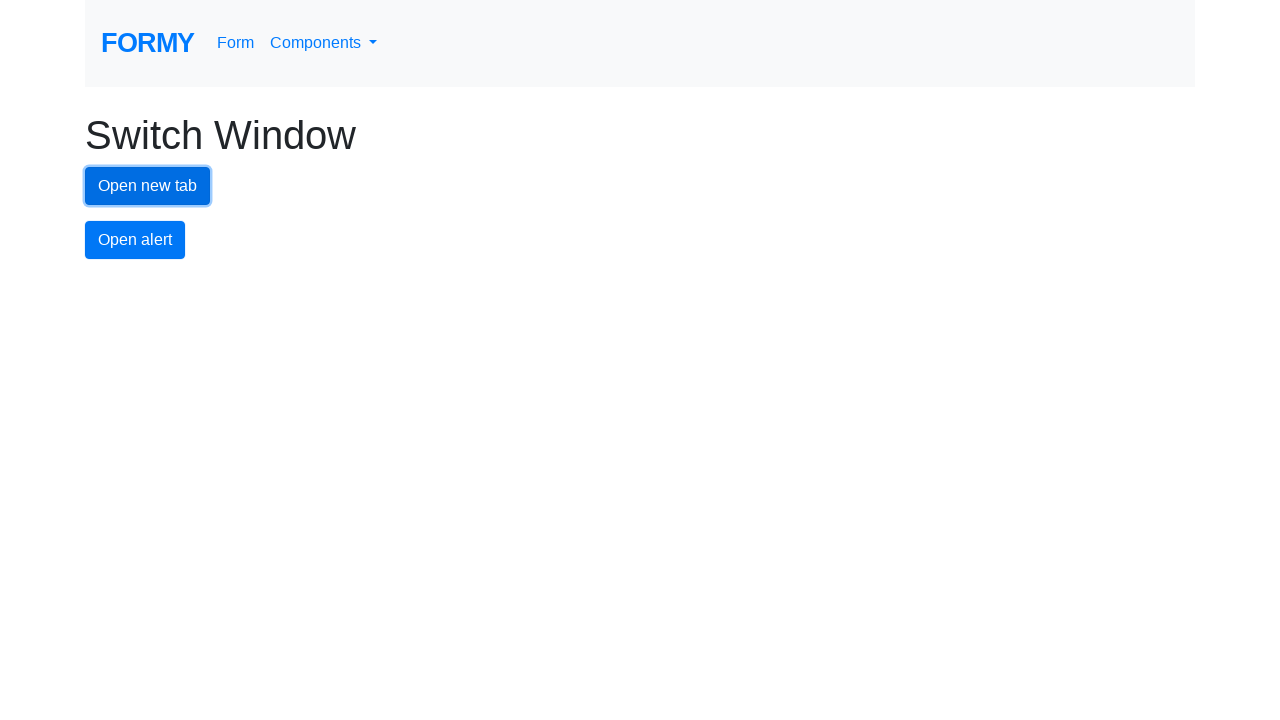

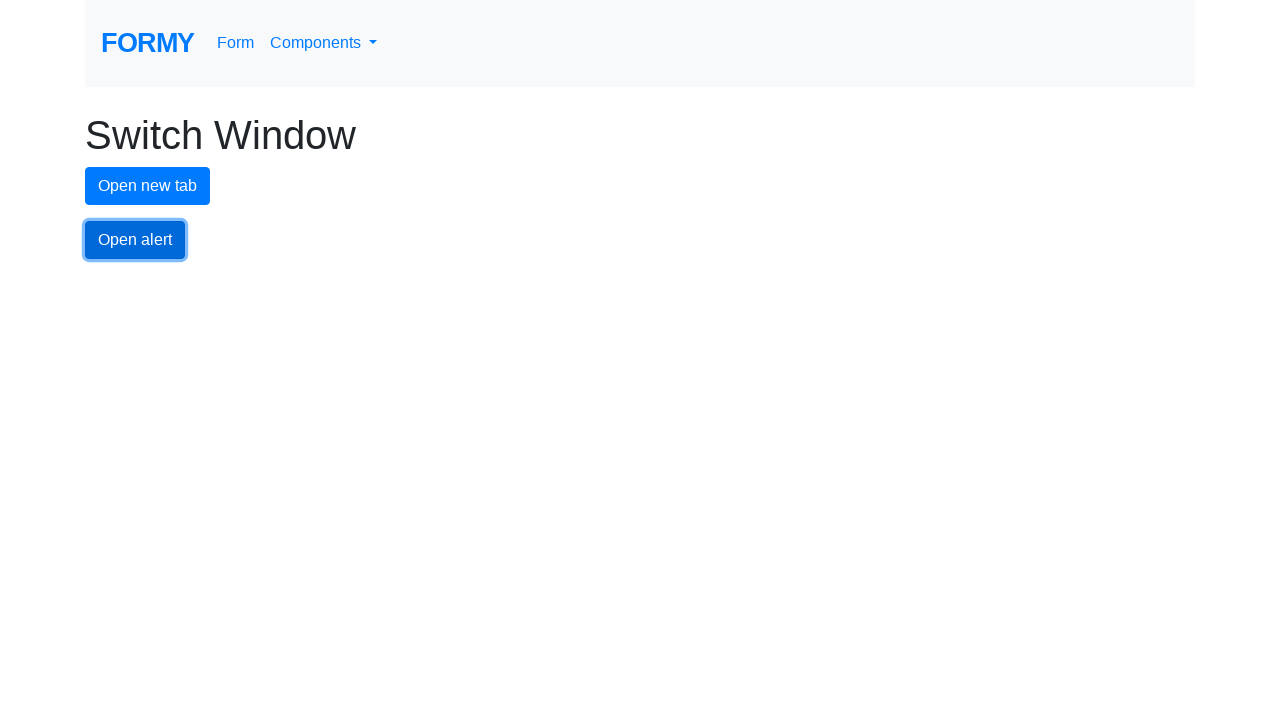